Tests the add/remove elements functionality by clicking "Add Element" button to create a delete button, verifying it appears, then clicking the delete button and verifying it disappears.

Starting URL: https://practice.cydeo.com/add_remove_elements/

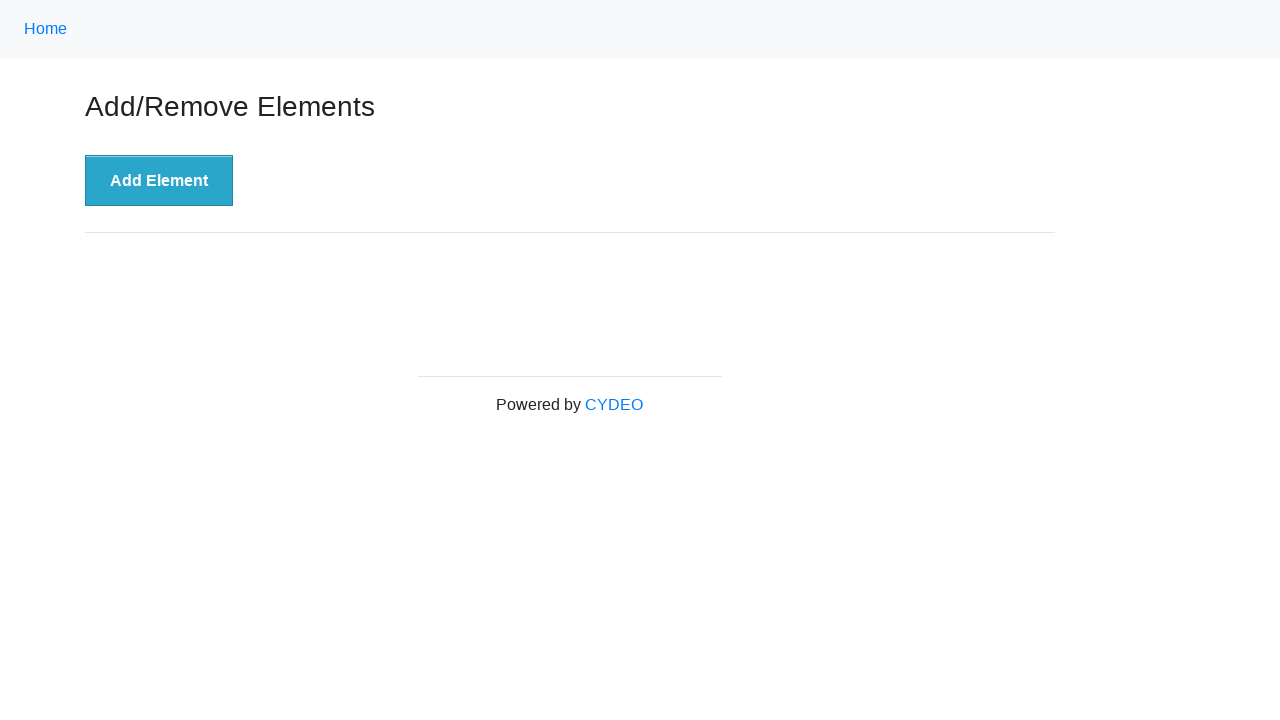

Clicked 'Add Element' button at (159, 181) on xpath=//button[.='Add Element']
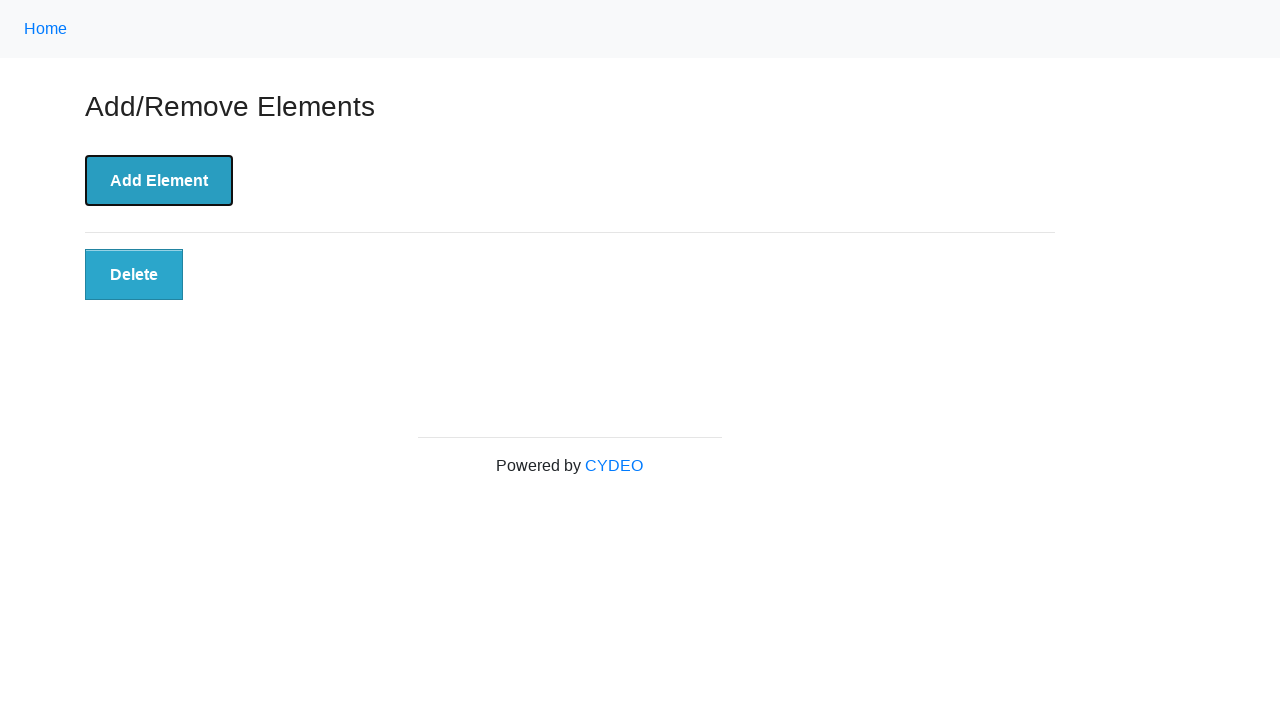

Delete button became visible
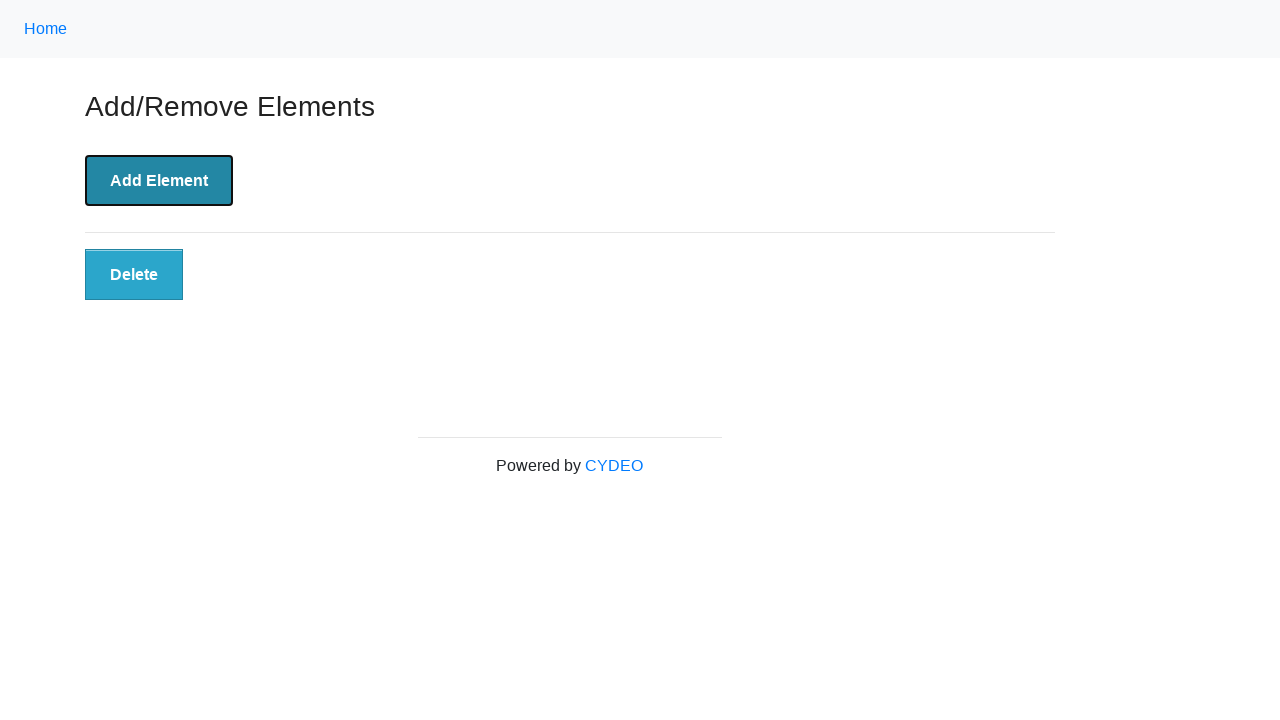

Verified Delete button is visible
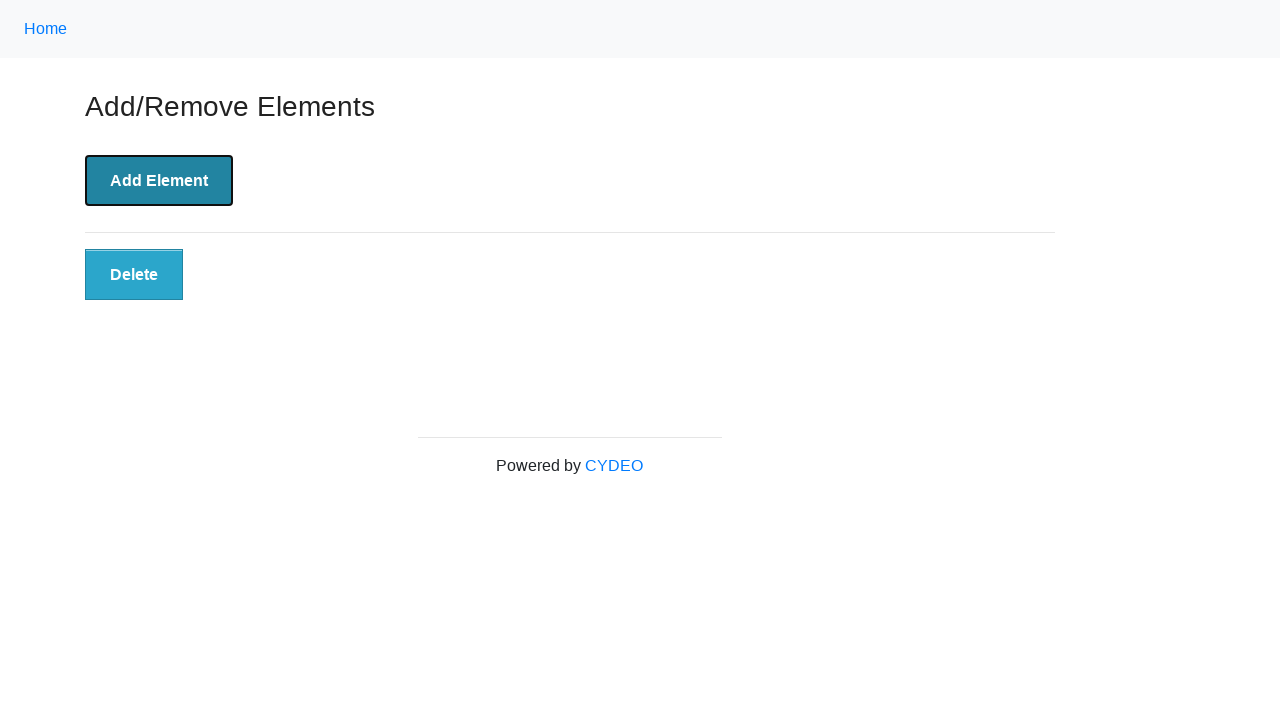

Clicked Delete button at (134, 275) on xpath=//button[@class='added-manually']
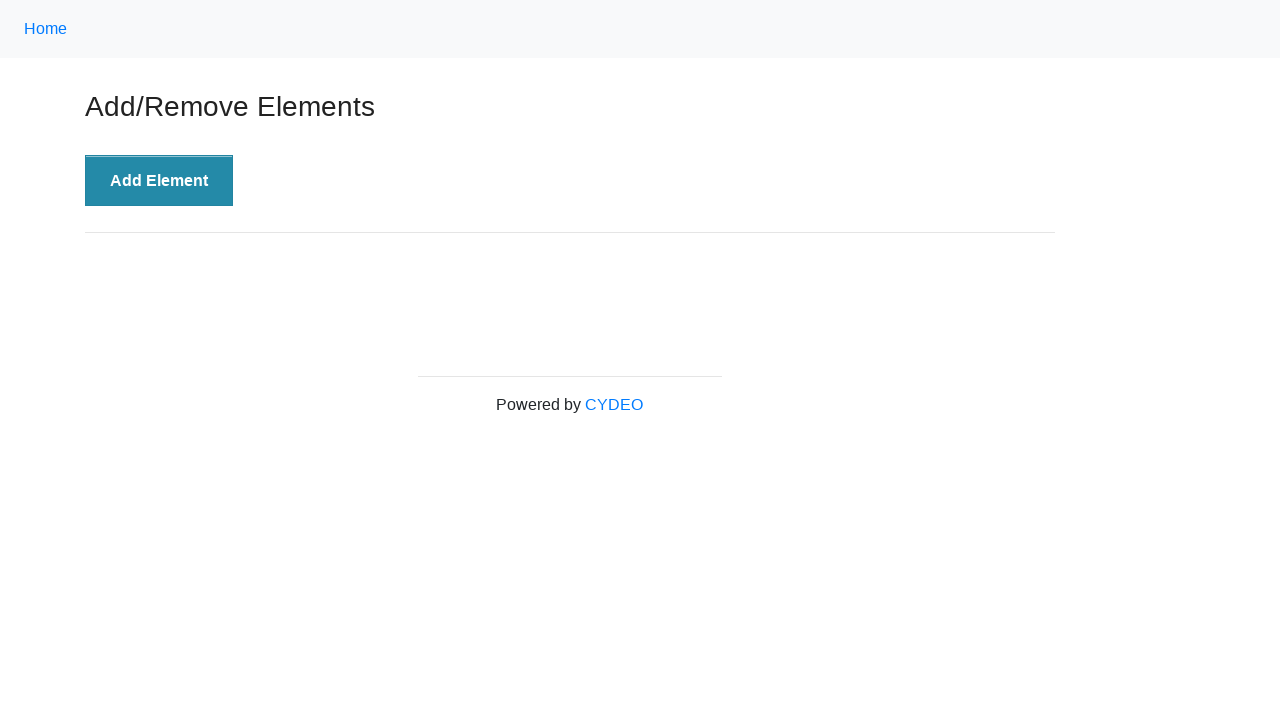

Delete button detached from DOM - element successfully removed
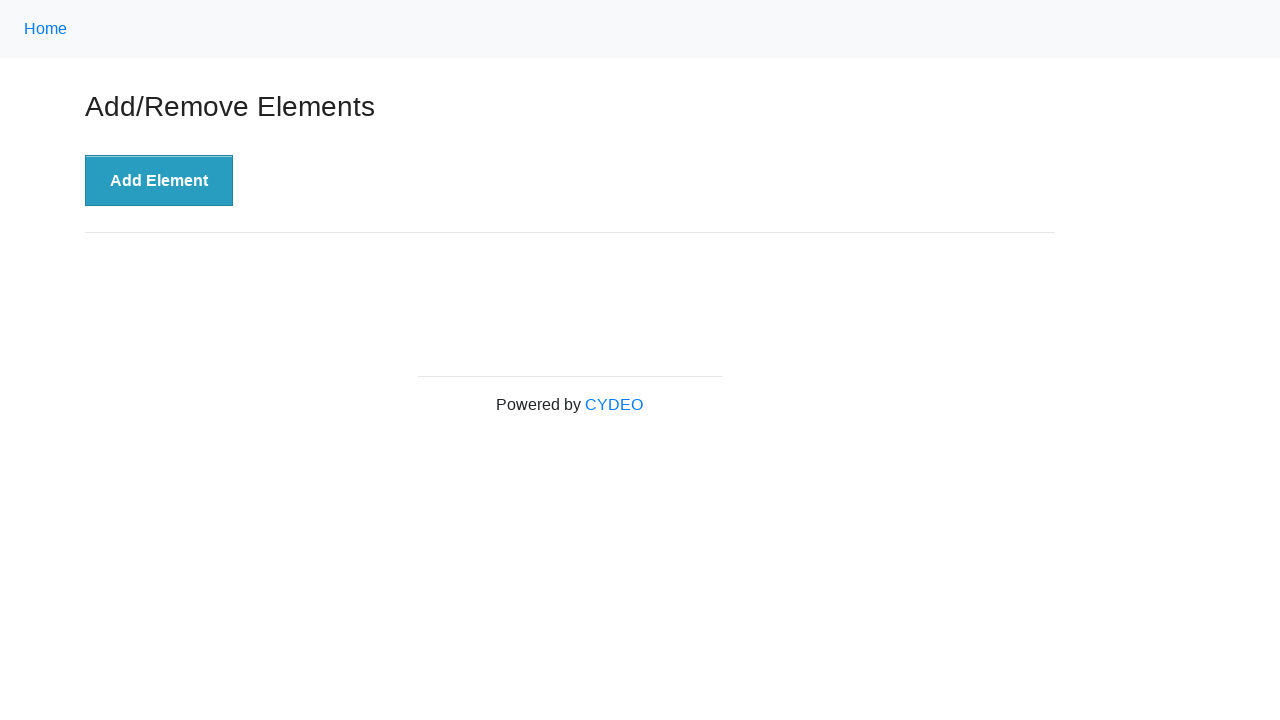

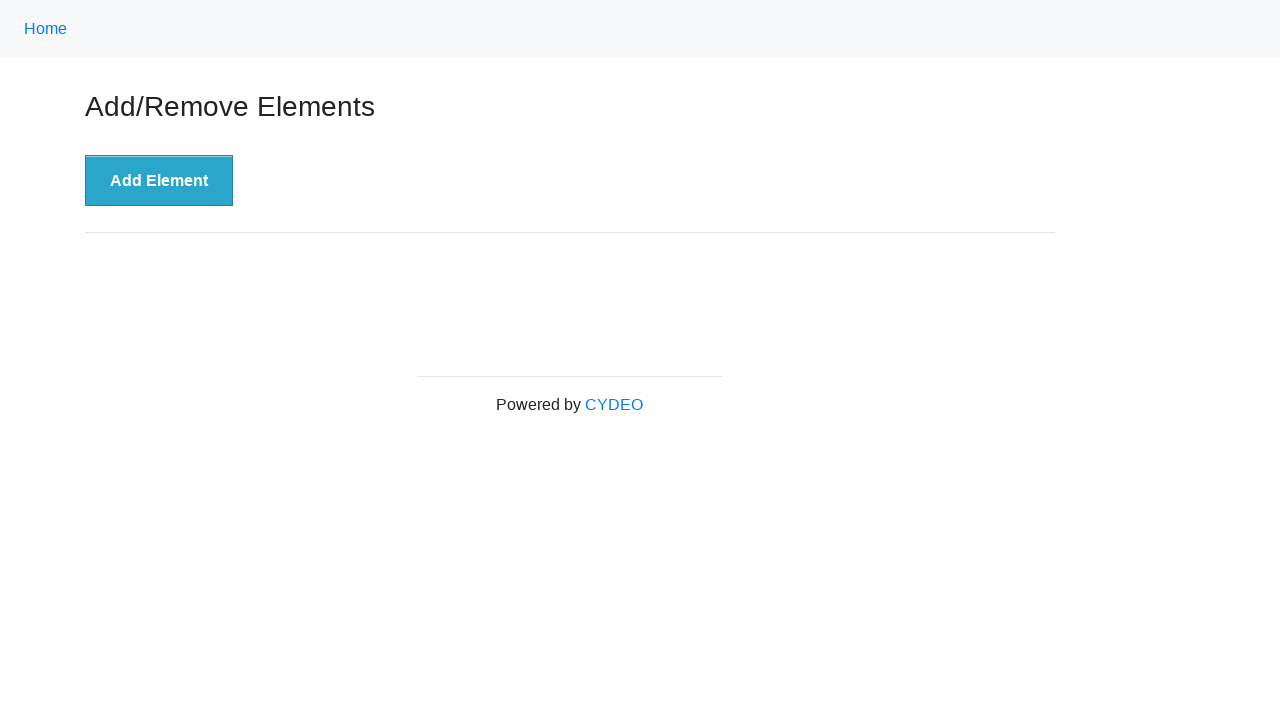